Tests flight booking flow by selecting departure and destination cities on BlazeDemo and submitting the form to navigate to the reservation page

Starting URL: https://blazedemo.com/

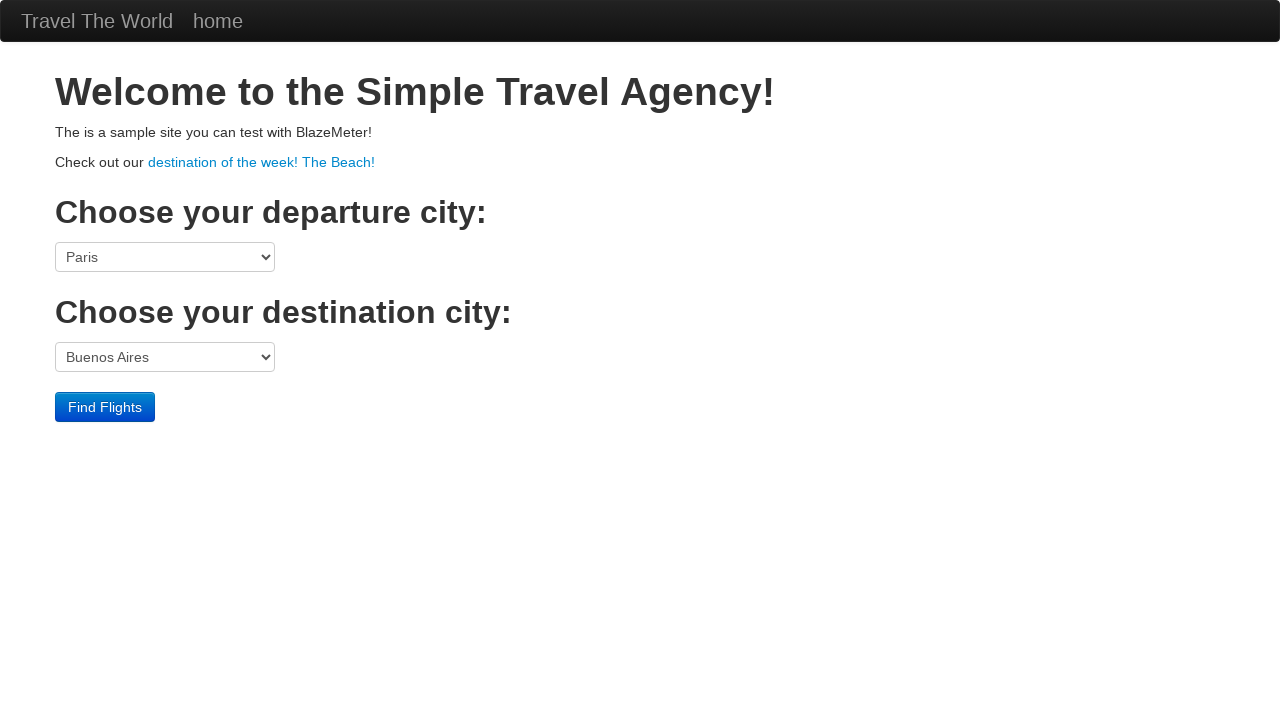

Selected Philadelphia as departure city on select[name='fromPort']
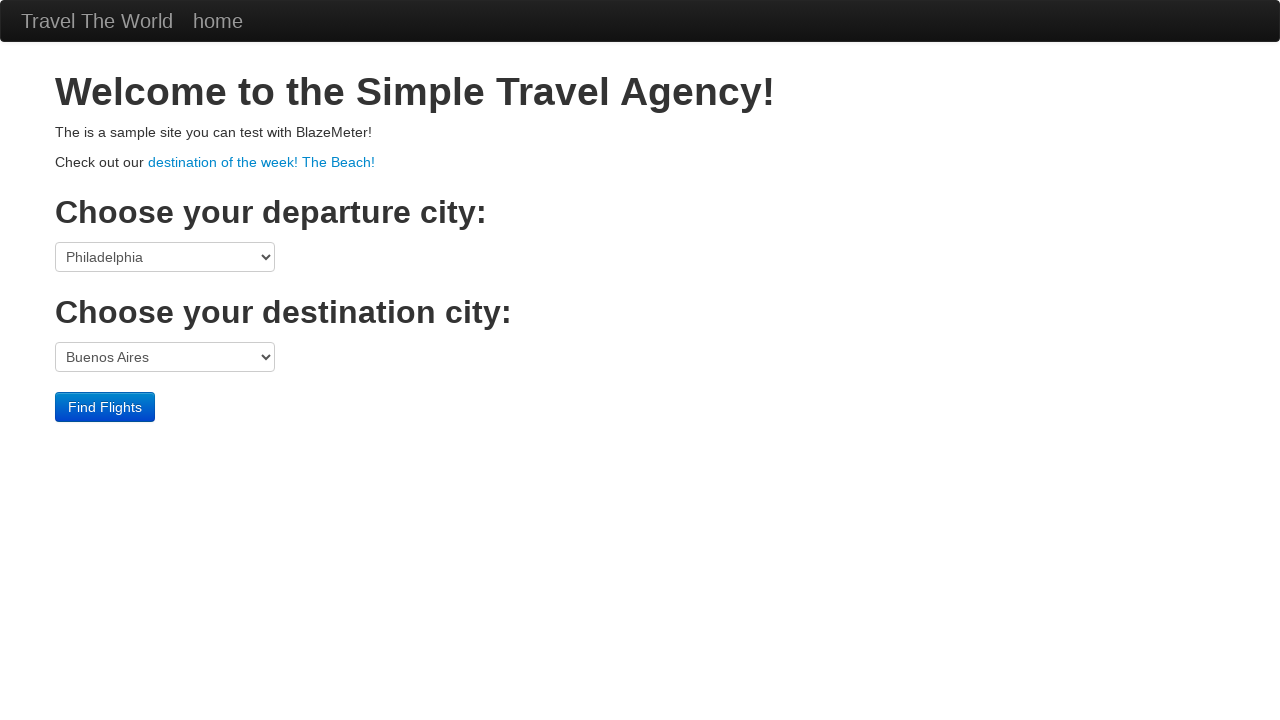

Selected Rome as destination city on select[name='toPort']
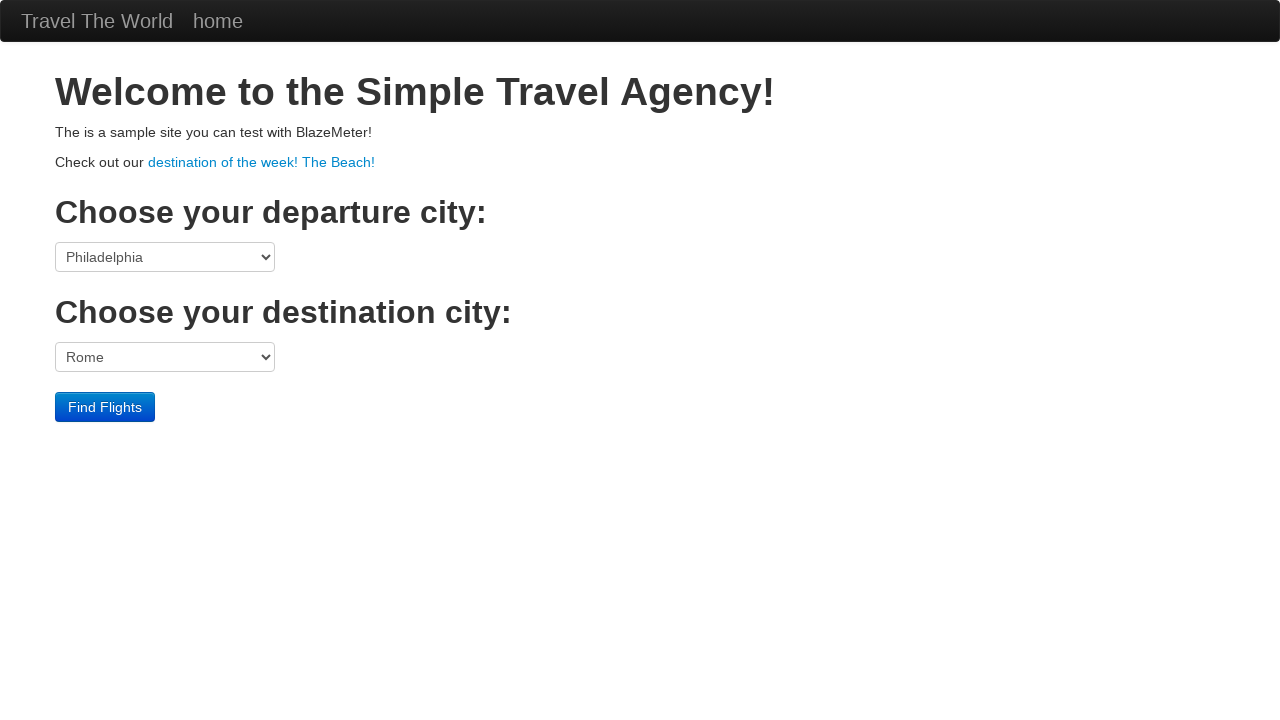

Clicked submit button to find flights at (105, 407) on input[type='submit']
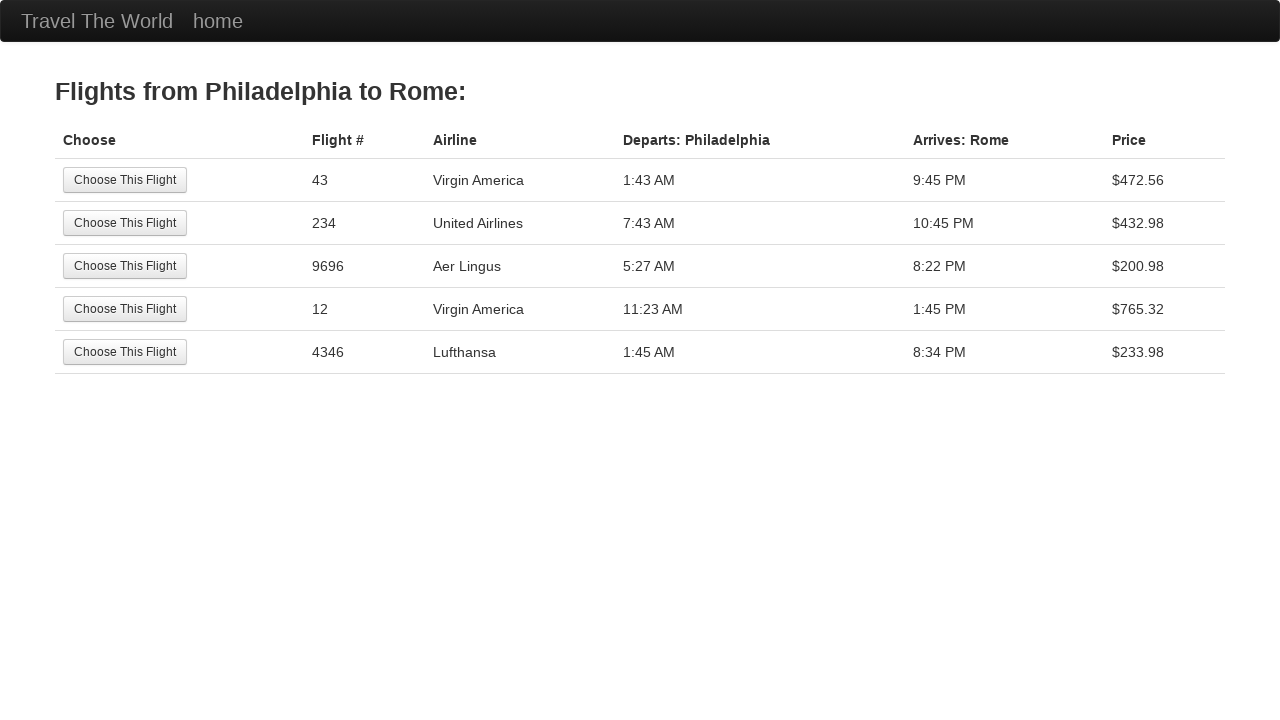

Reservation page loaded successfully
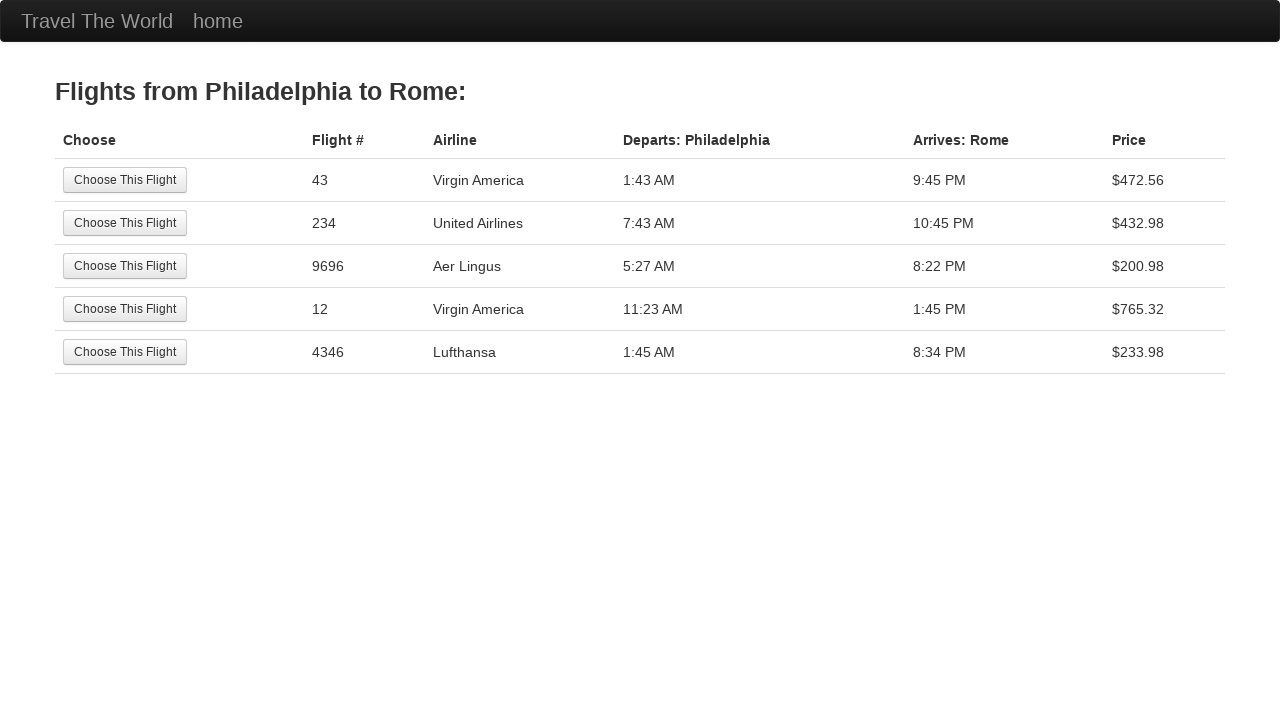

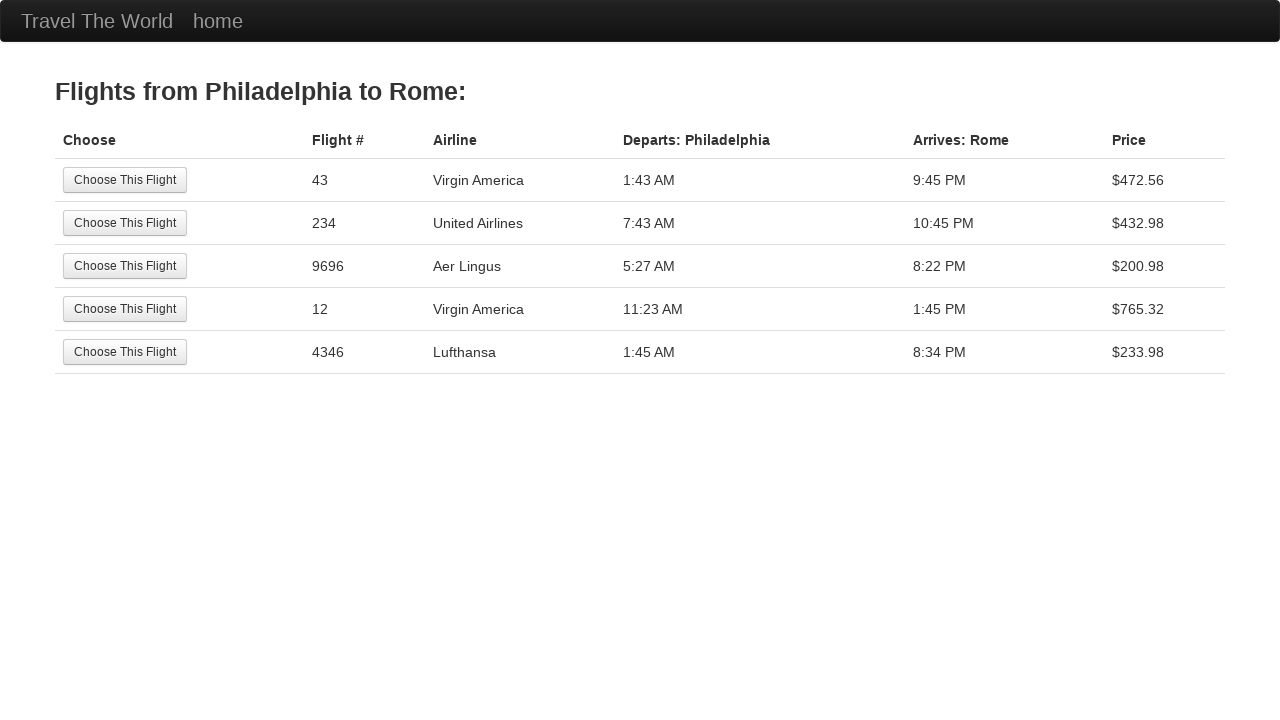